Tests AJAX dropdown functionality by selecting "Desktop" from a category dropdown and "C" from a language dropdown, verifying the AJAX-driven interaction between the two dropdowns.

Starting URL: https://testpages.herokuapp.com/styled/basic-ajax-test.html

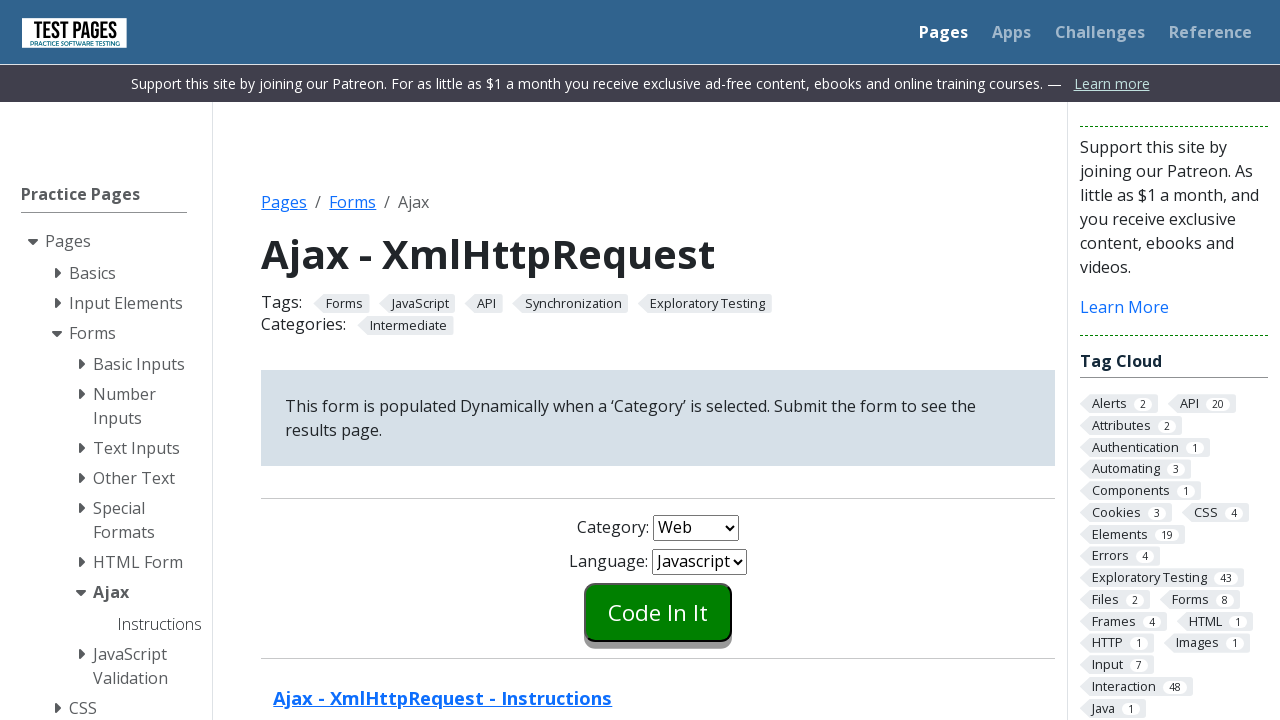

Selected 'Desktop' from category dropdown on #combo1
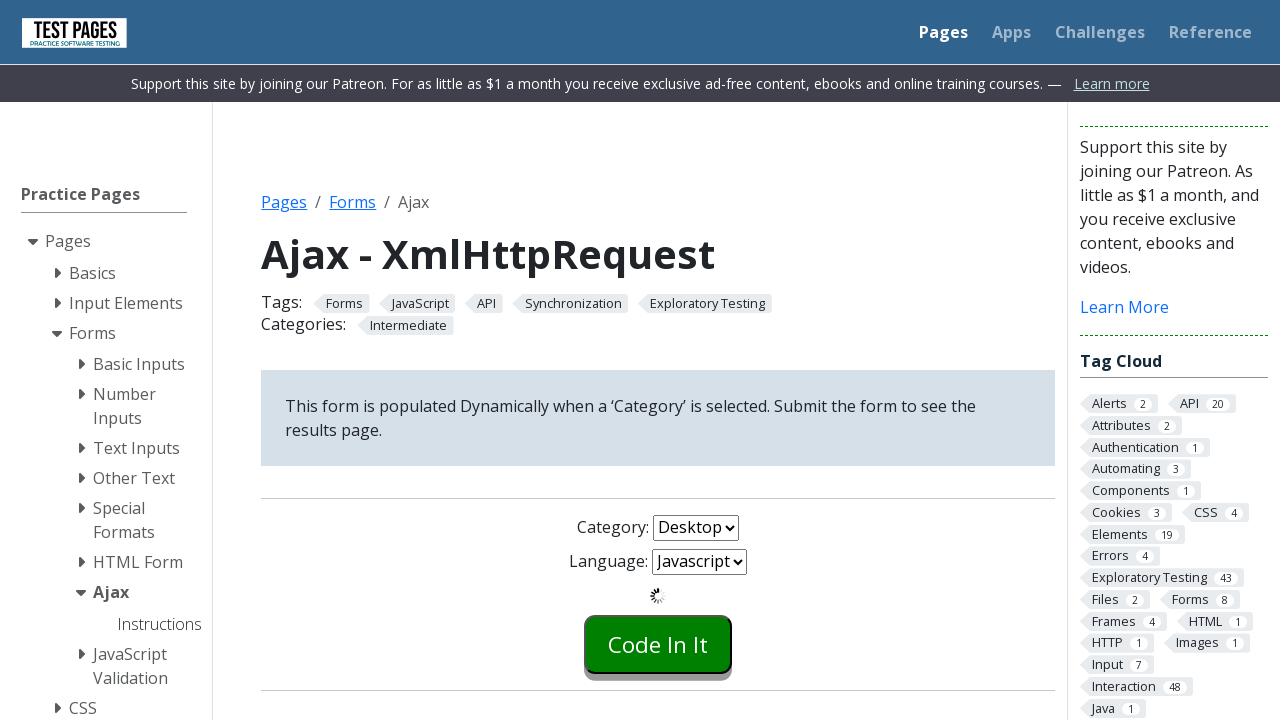

Waited for AJAX network request to complete
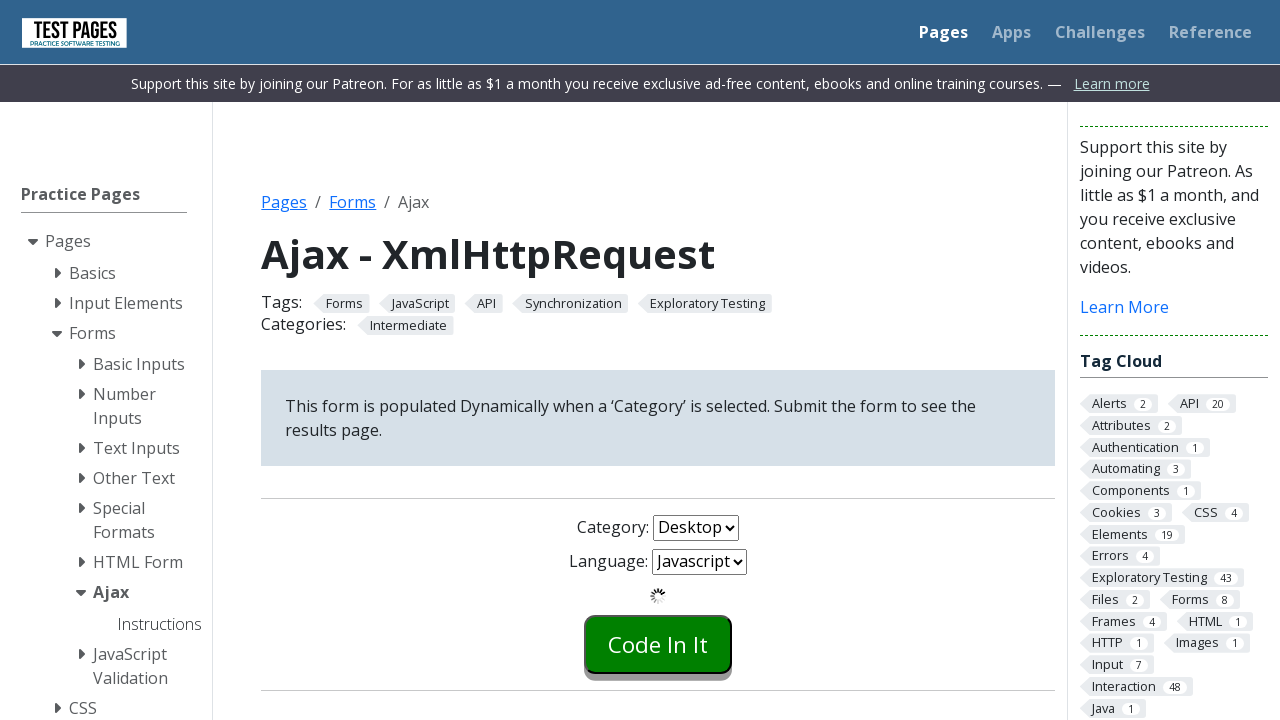

Selected 'C' from language dropdown on #combo2
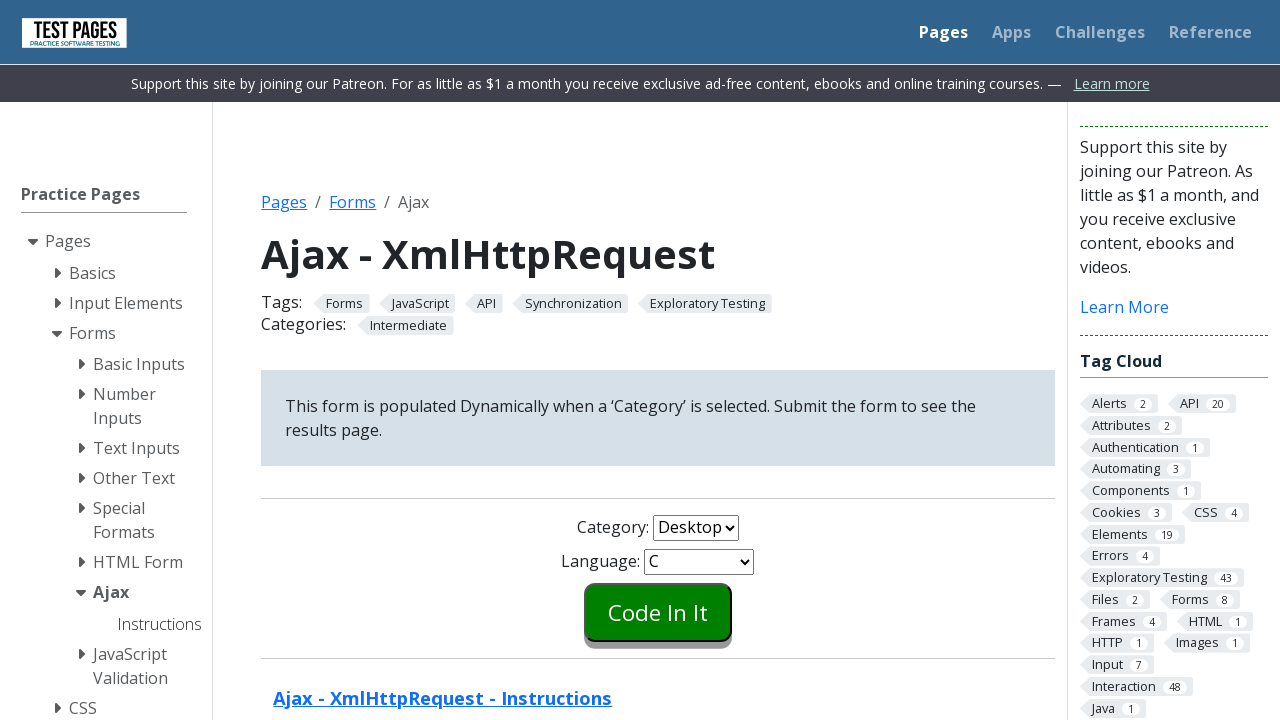

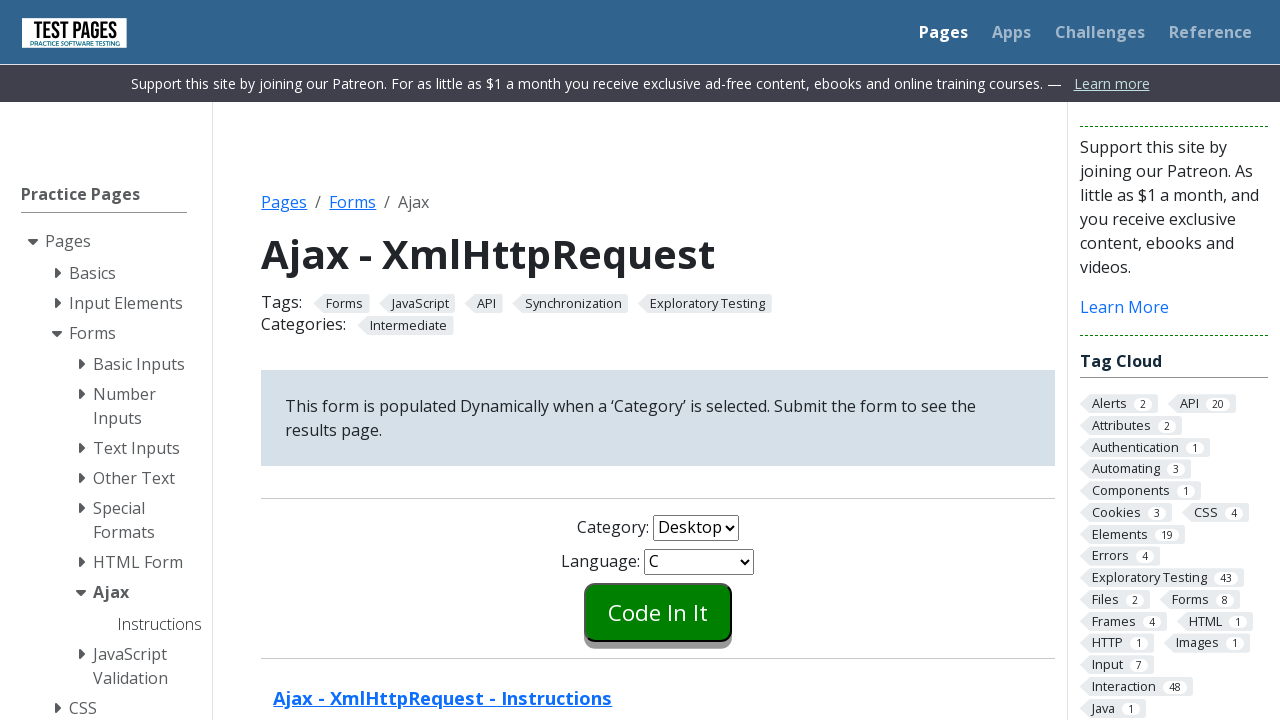